Tests editing a todo item by double-clicking, changing the text, and pressing Enter

Starting URL: https://demo.playwright.dev/todomvc

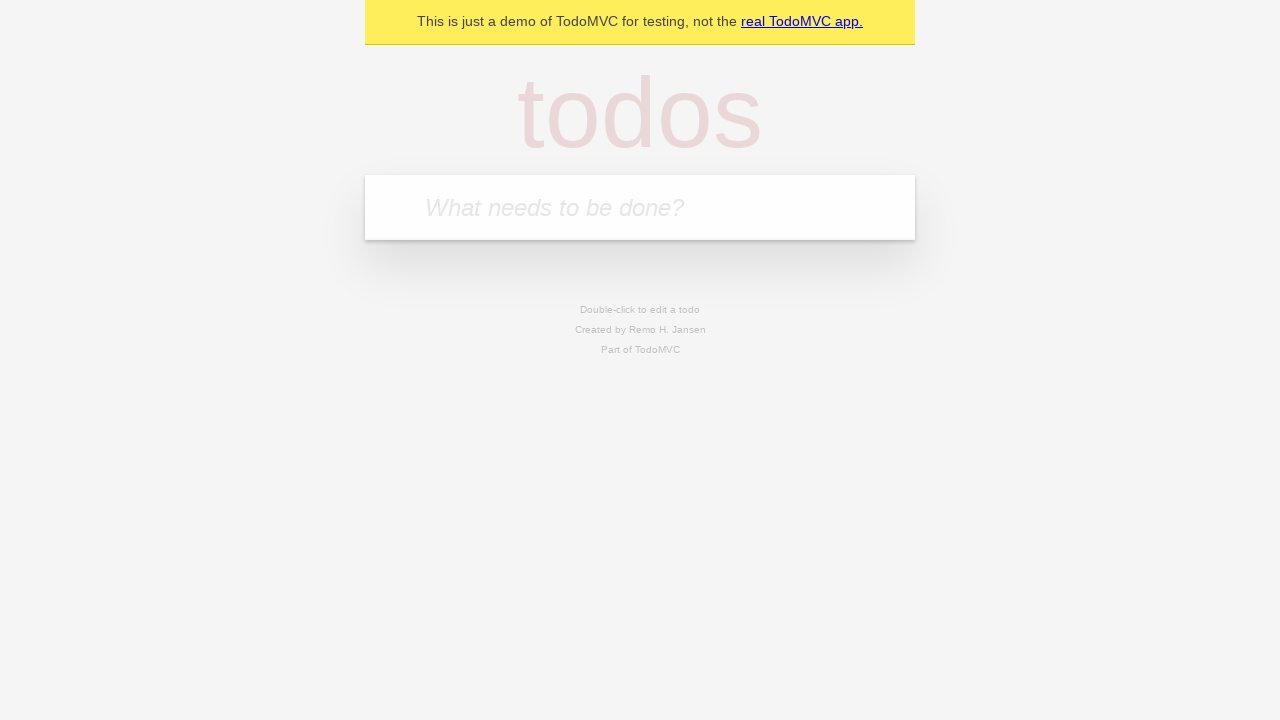

Filled new todo input with 'buy some cheese' on internal:attr=[placeholder="What needs to be done?"i]
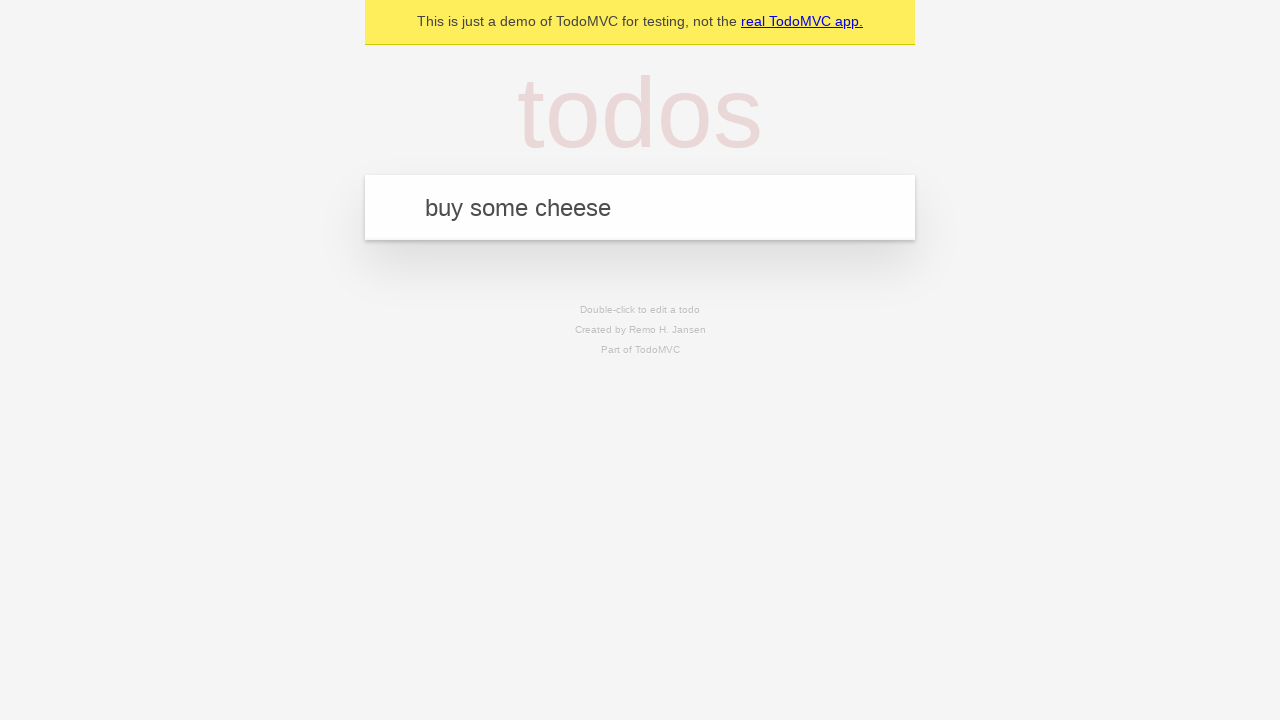

Pressed Enter to add todo item 'buy some cheese' on internal:attr=[placeholder="What needs to be done?"i]
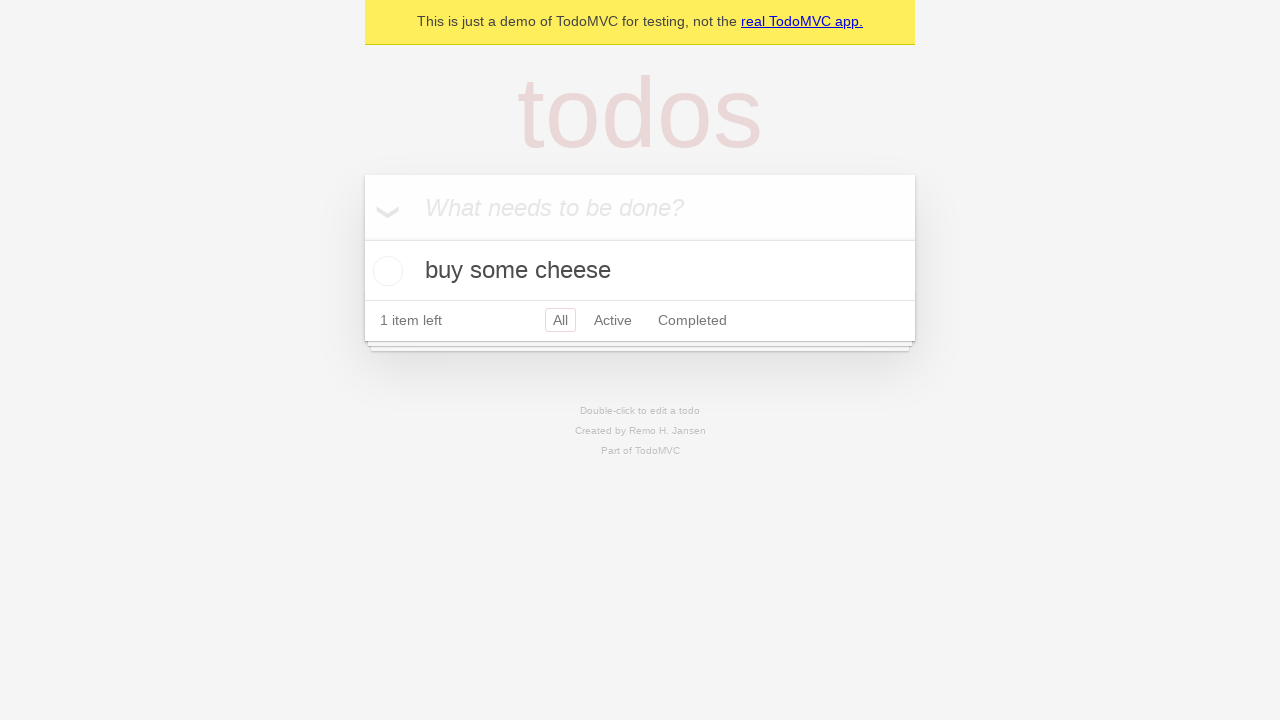

Filled new todo input with 'feed the cat' on internal:attr=[placeholder="What needs to be done?"i]
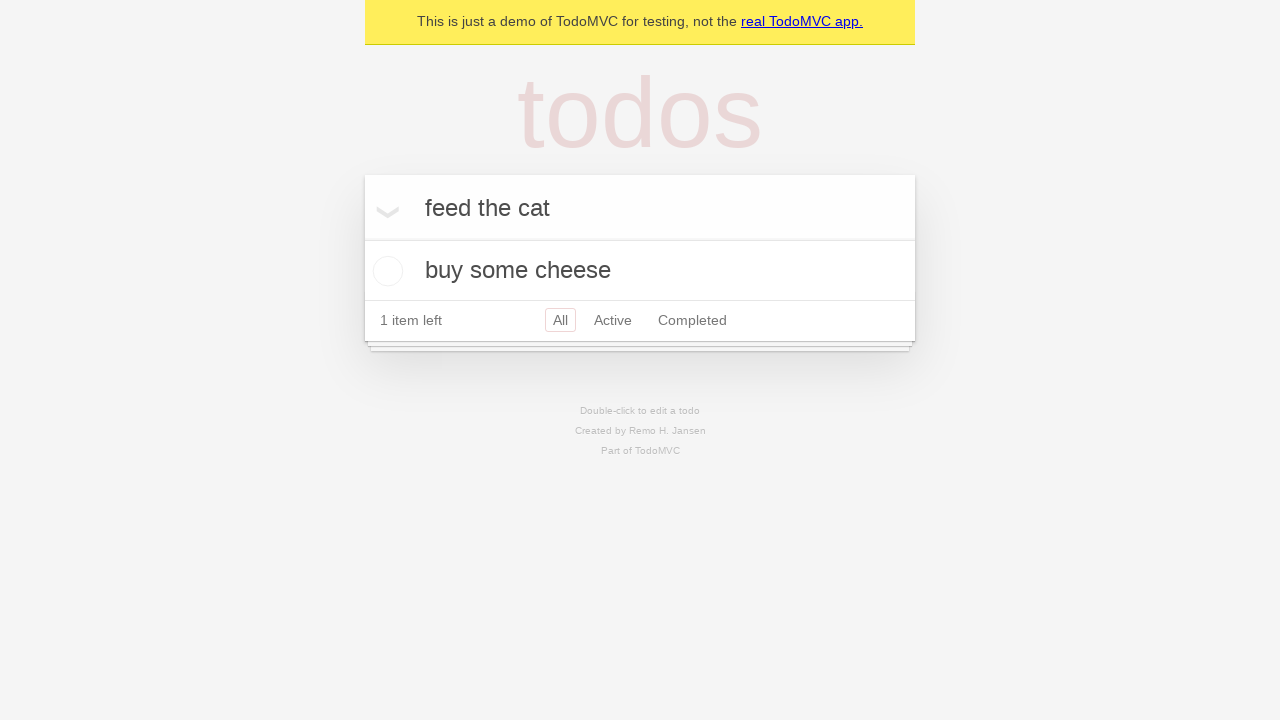

Pressed Enter to add todo item 'feed the cat' on internal:attr=[placeholder="What needs to be done?"i]
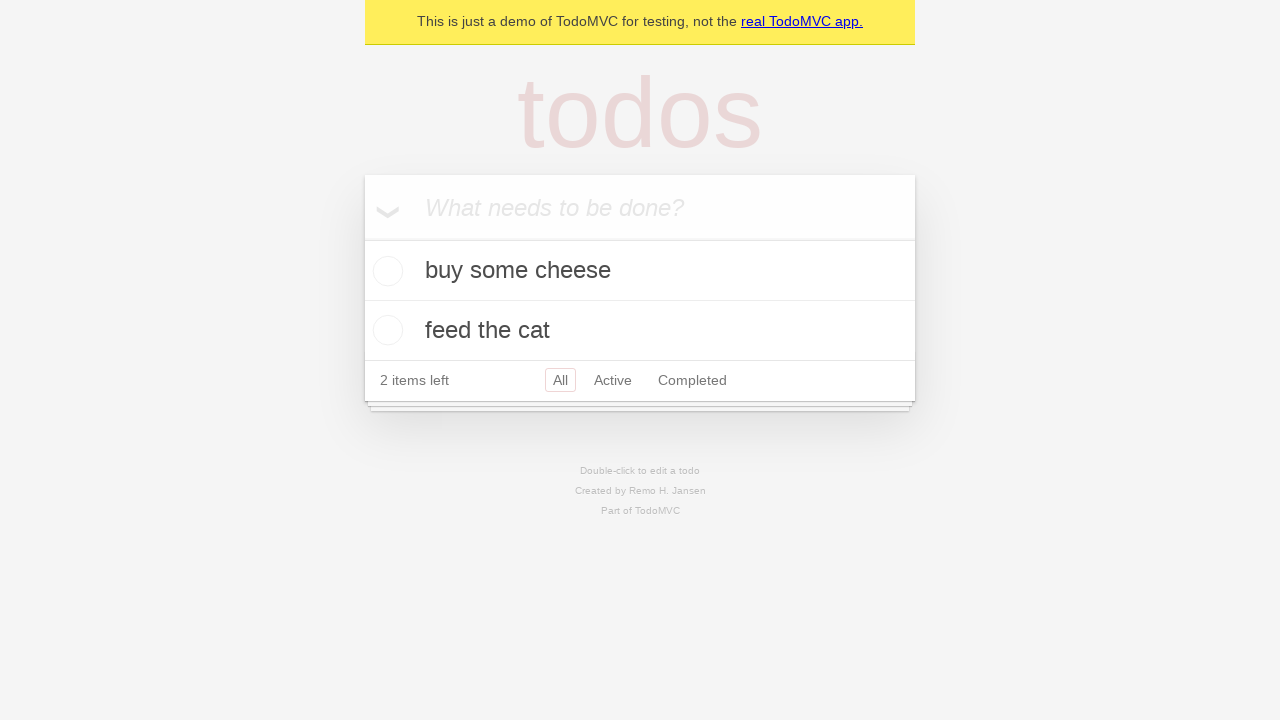

Filled new todo input with 'book a doctors appointment' on internal:attr=[placeholder="What needs to be done?"i]
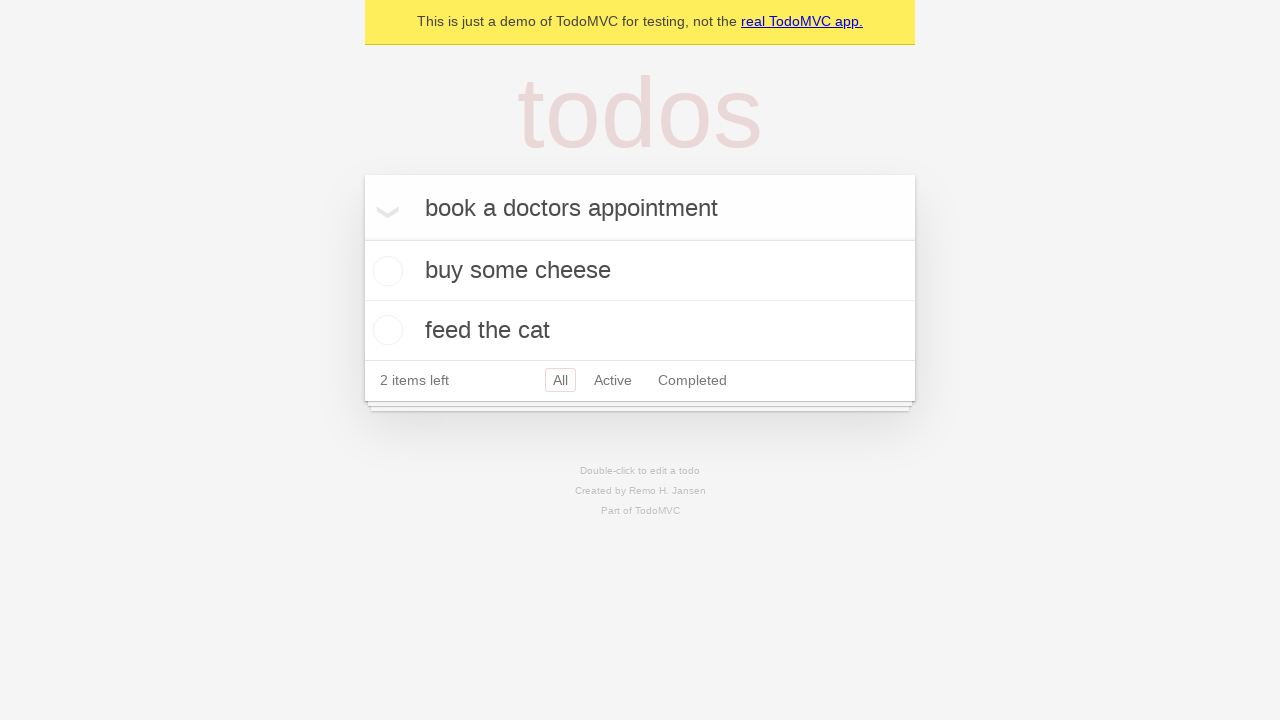

Pressed Enter to add todo item 'book a doctors appointment' on internal:attr=[placeholder="What needs to be done?"i]
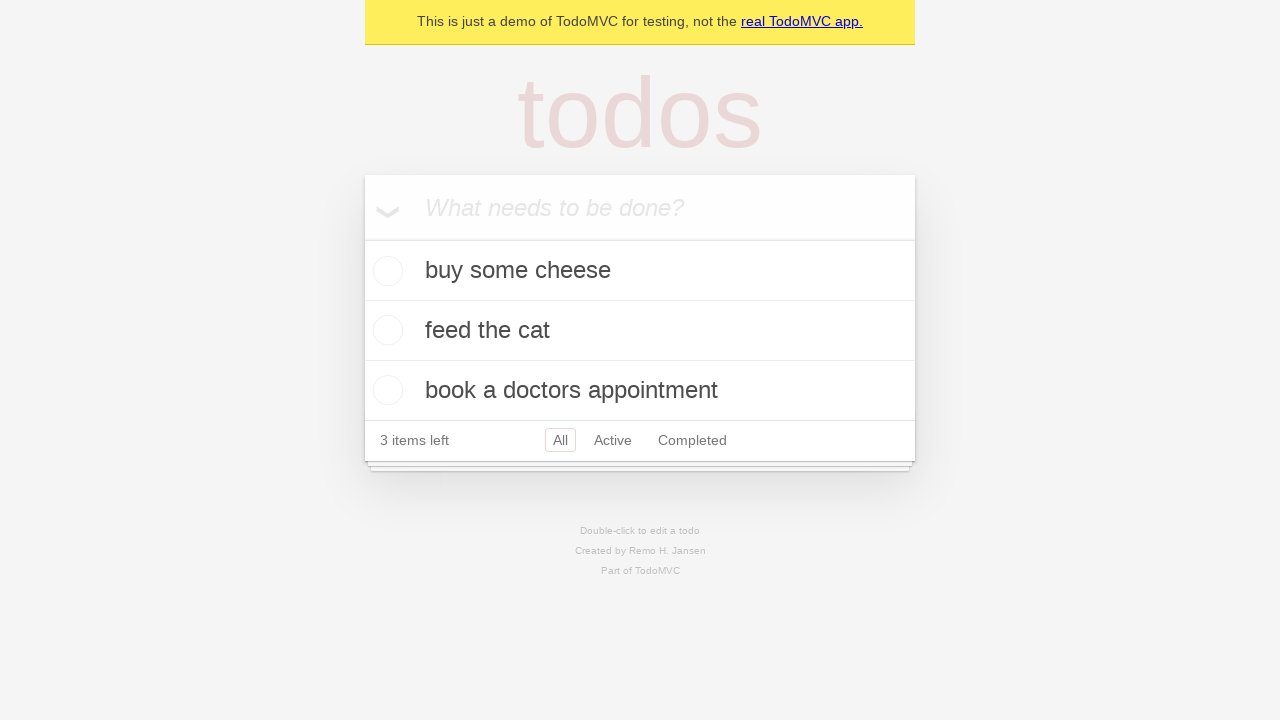

Waited for all three todo items to be loaded
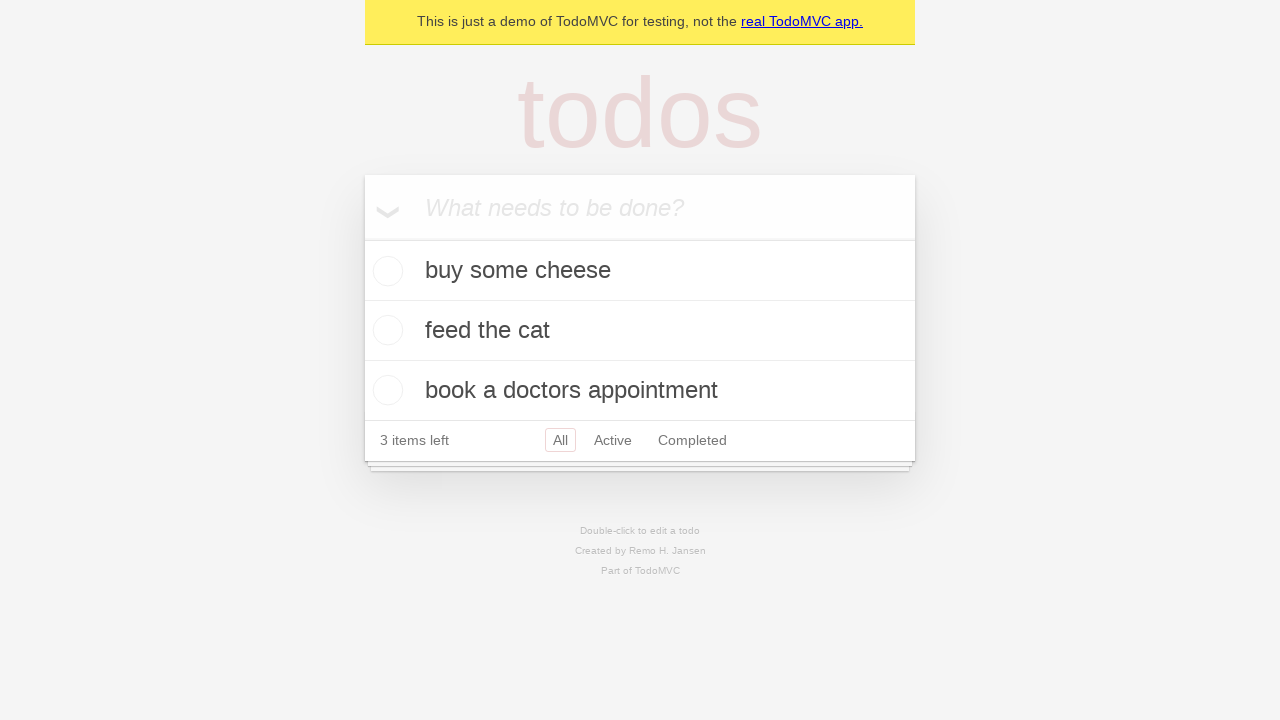

Double-clicked second todo item to enter edit mode at (640, 331) on internal:testid=[data-testid="todo-item"s] >> nth=1
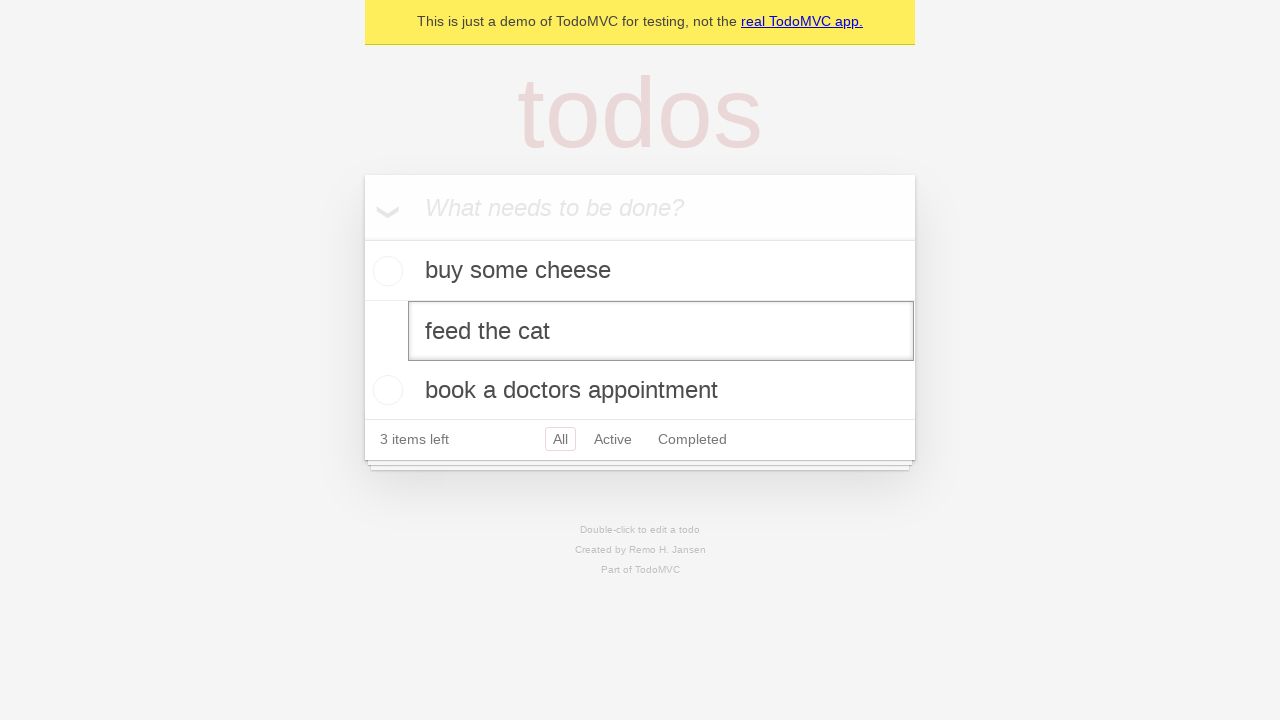

Filled edit input with new text 'buy some sausages' on internal:testid=[data-testid="todo-item"s] >> nth=1 >> internal:role=textbox[nam
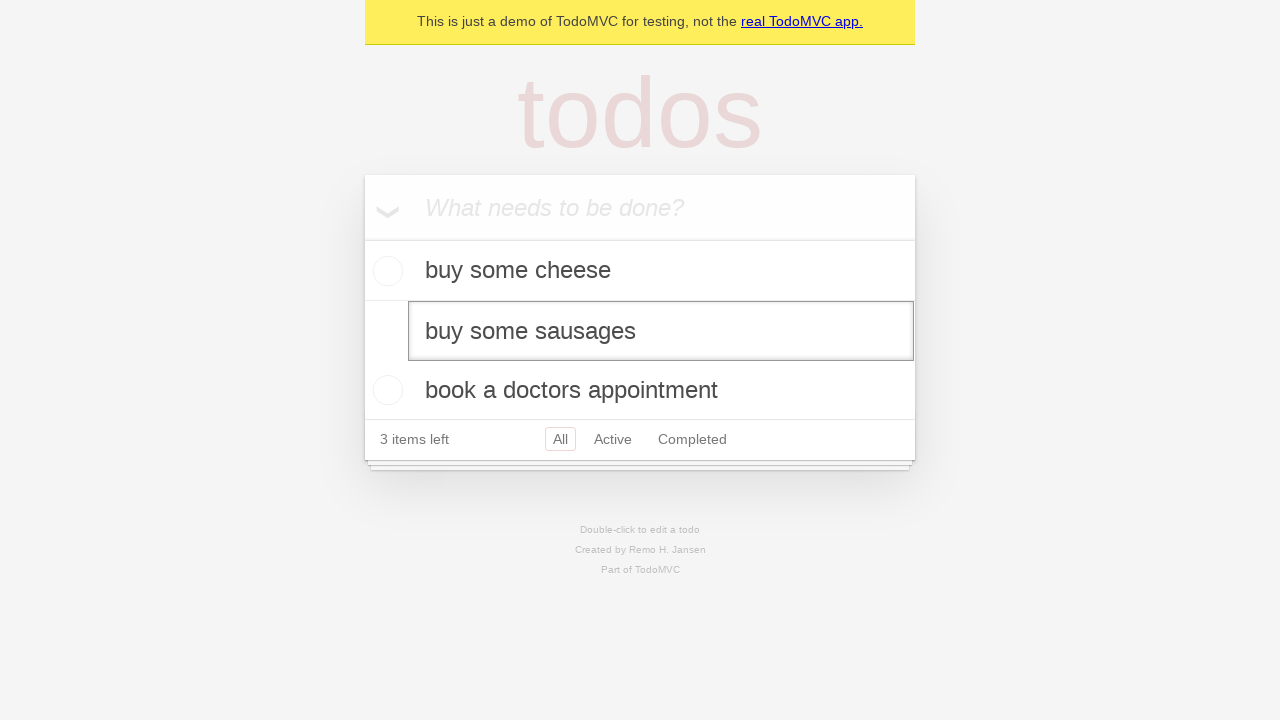

Pressed Enter to confirm edit of todo item on internal:testid=[data-testid="todo-item"s] >> nth=1 >> internal:role=textbox[nam
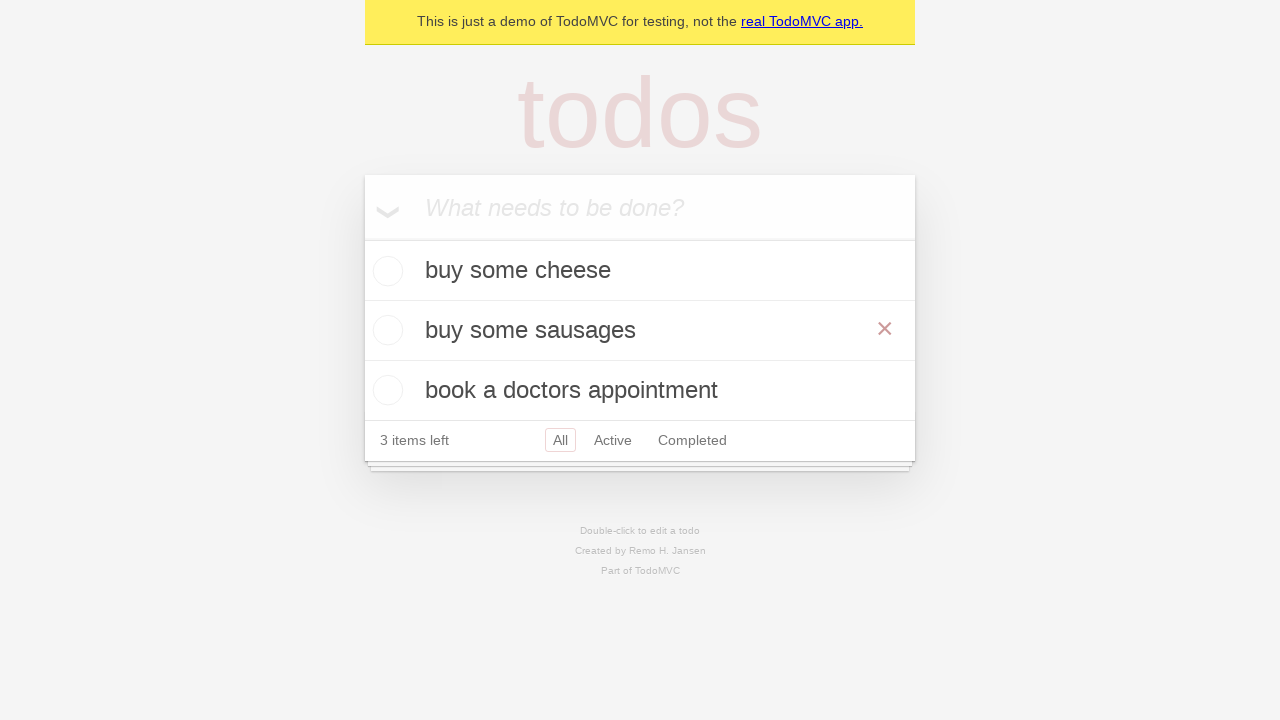

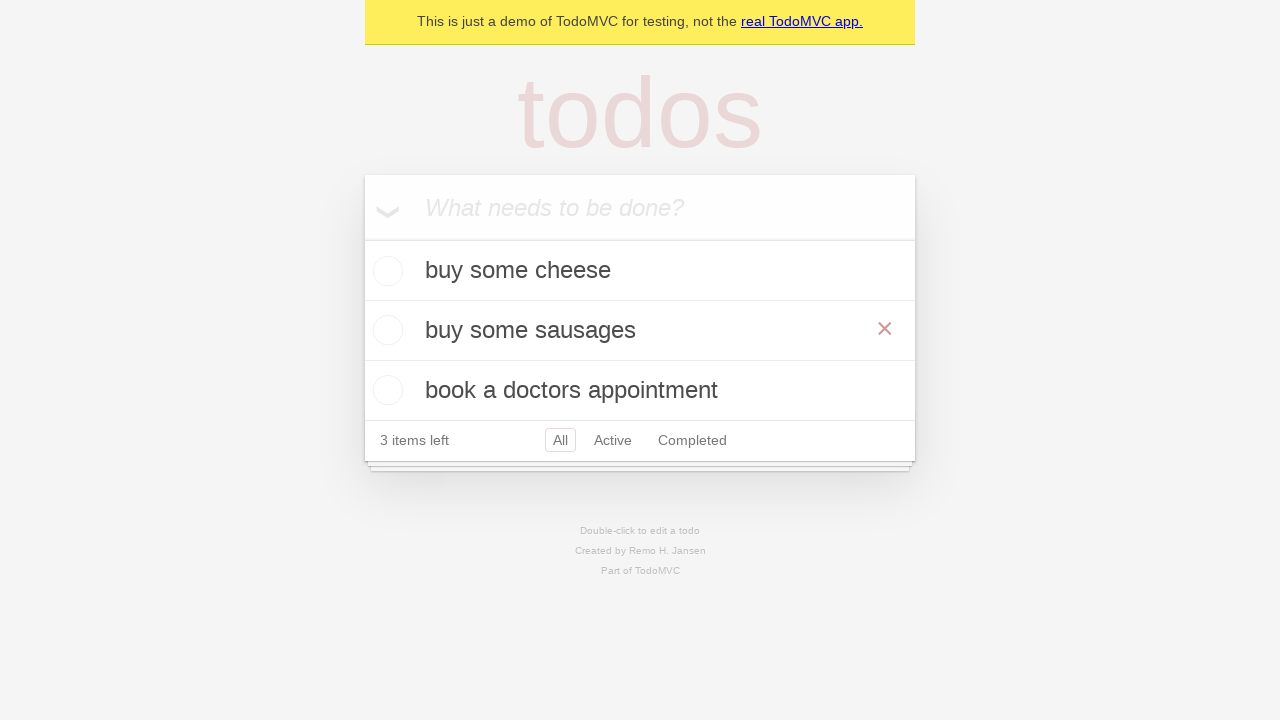